Tests checkbox functionality by navigating to a checkboxes page, finding all checkbox elements, and verifying their checked states using both getAttribute and isSelected approaches.

Starting URL: http://the-internet.herokuapp.com/checkboxes

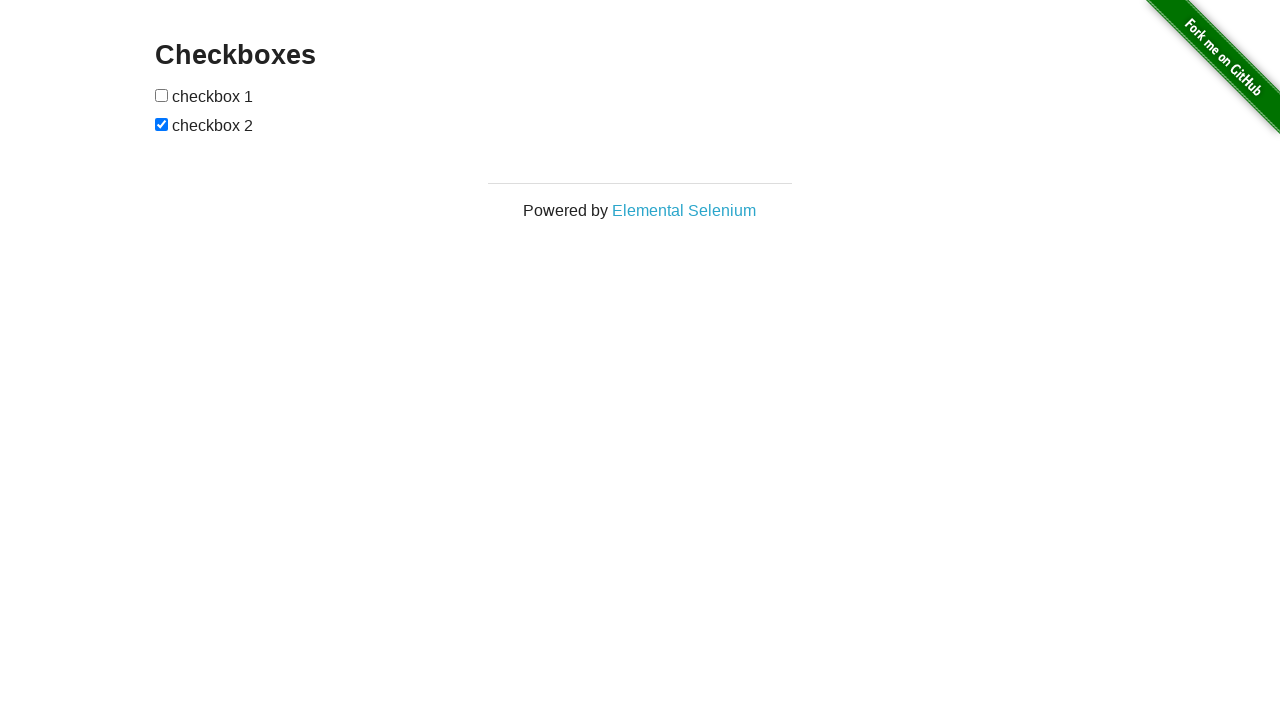

Waited for checkboxes to load on the page
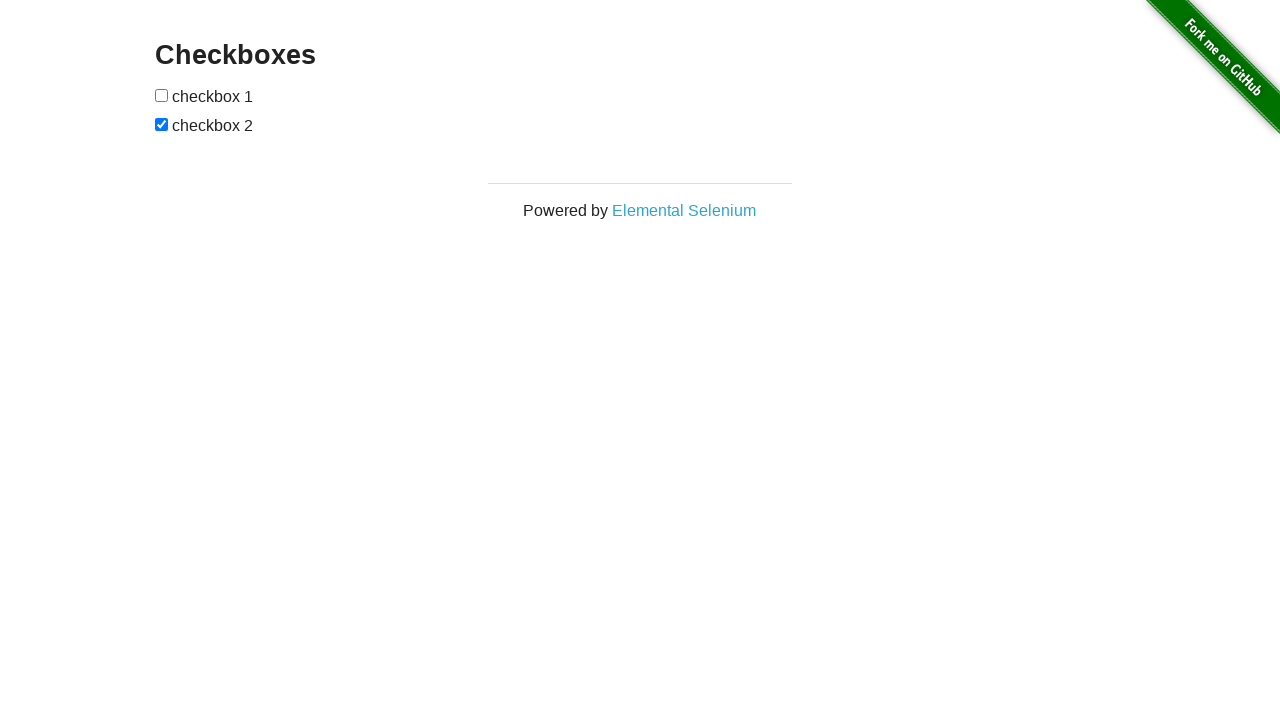

Located all checkbox elements on the page
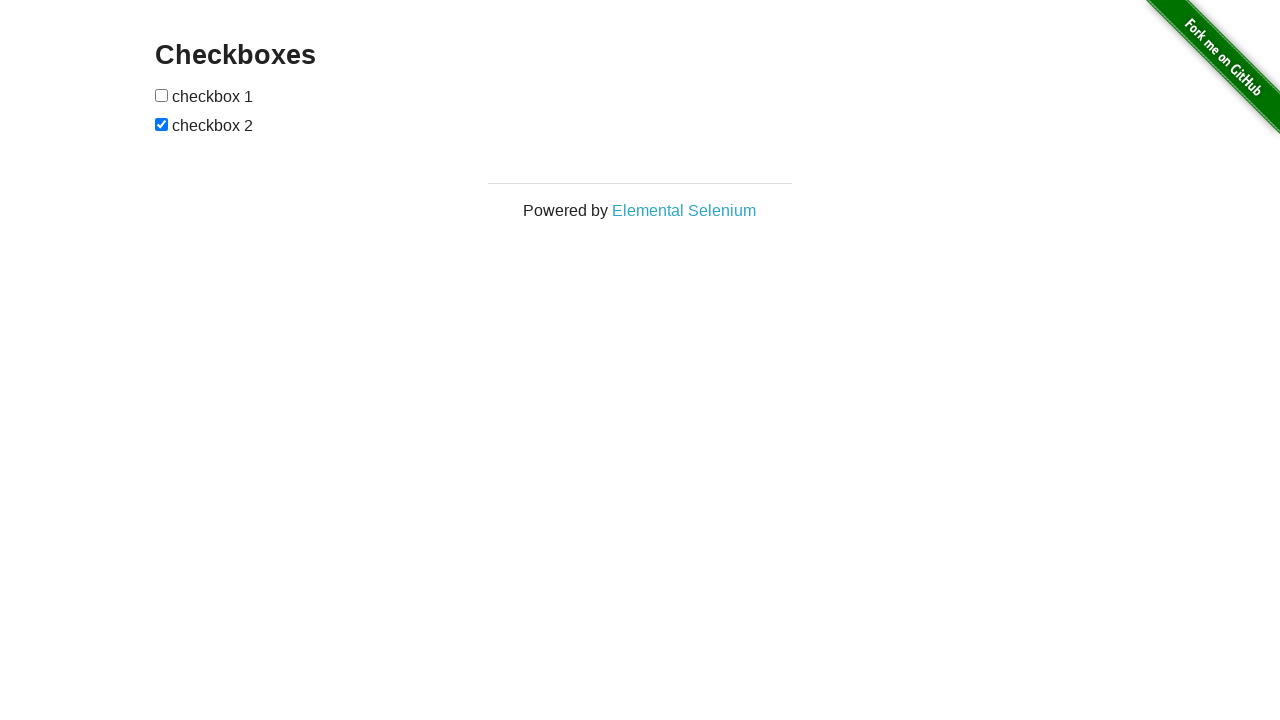

Verified that the second checkbox (index 1) is checked
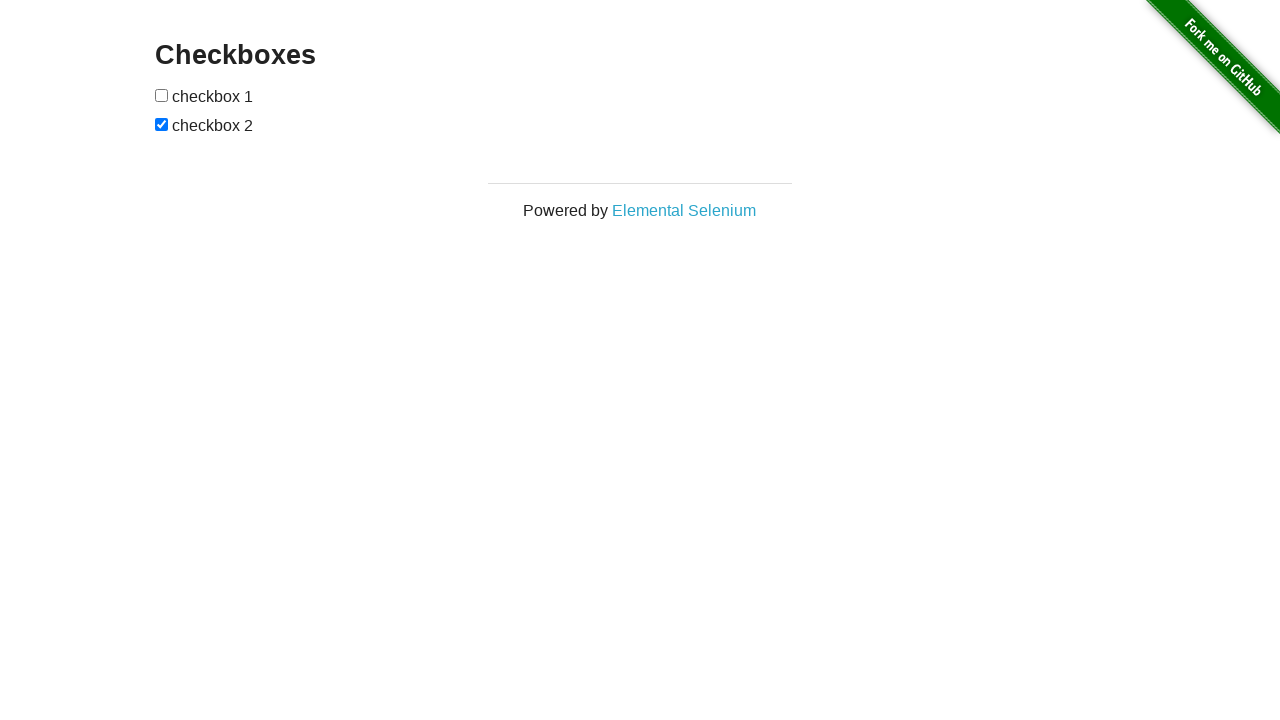

Verified that the first checkbox (index 0) is not checked
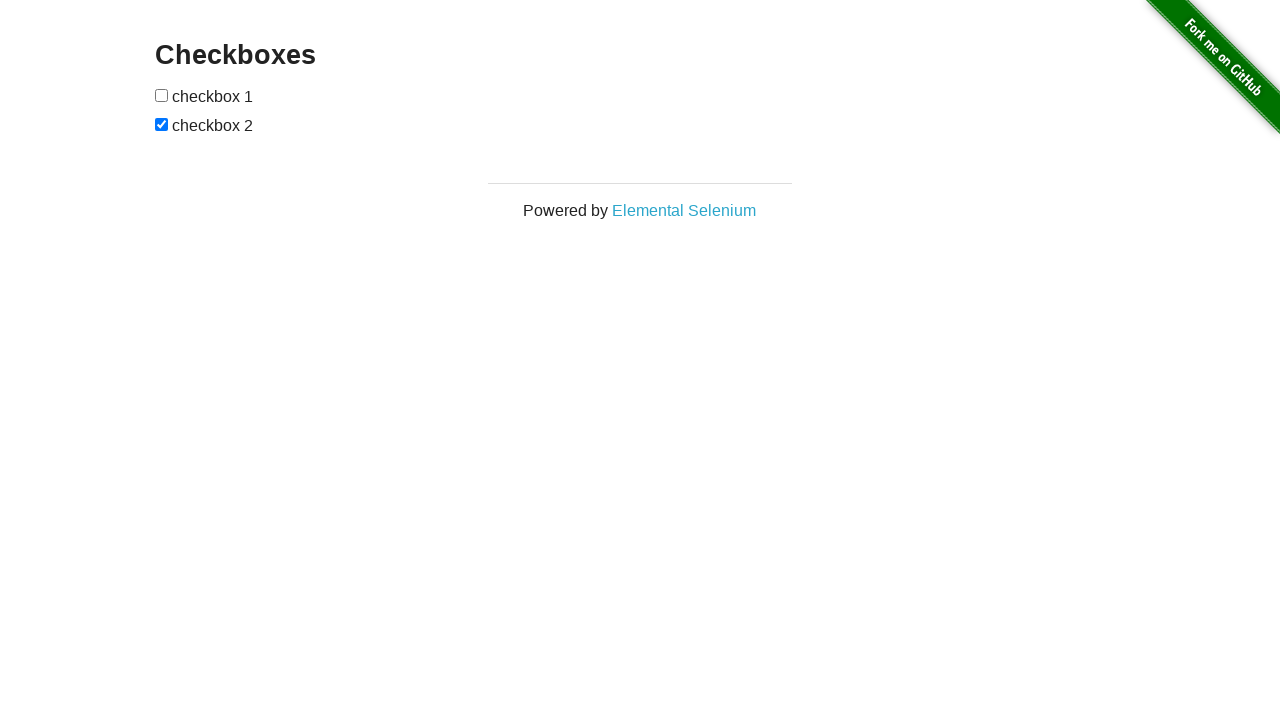

Clicked the first checkbox to check it at (162, 95) on input[type="checkbox"] >> nth=0
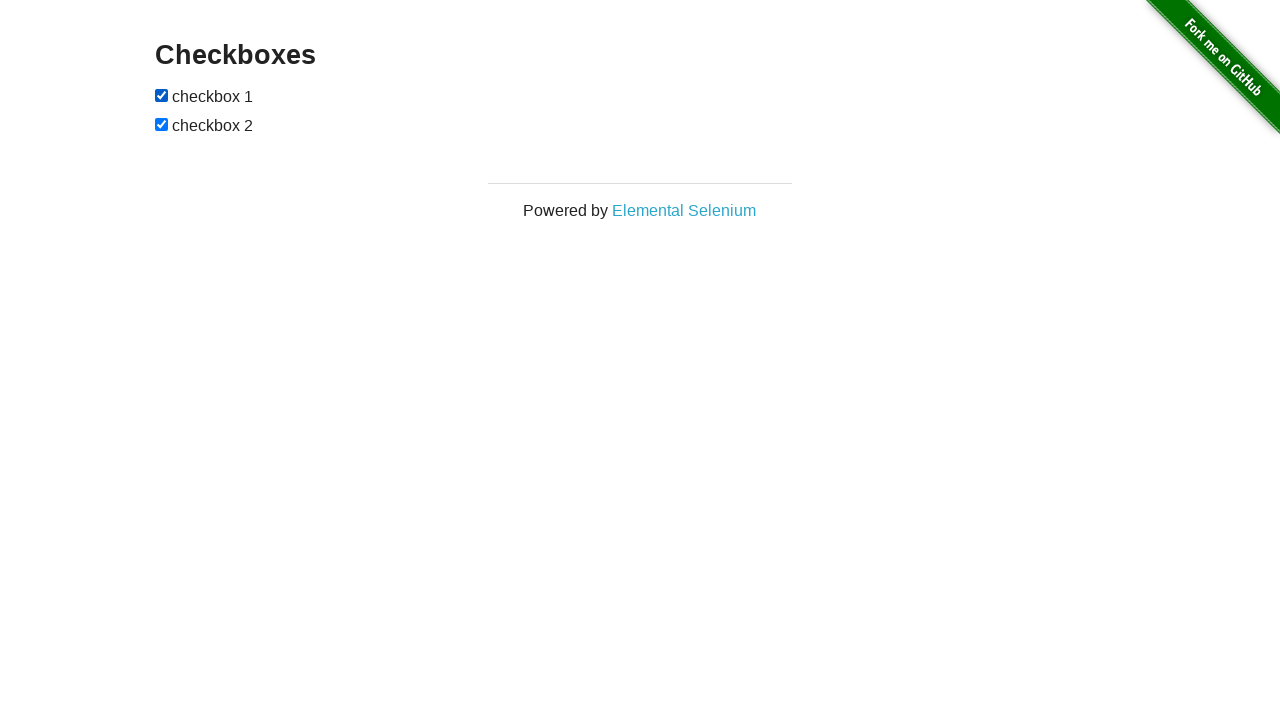

Verified that the first checkbox is now checked after clicking
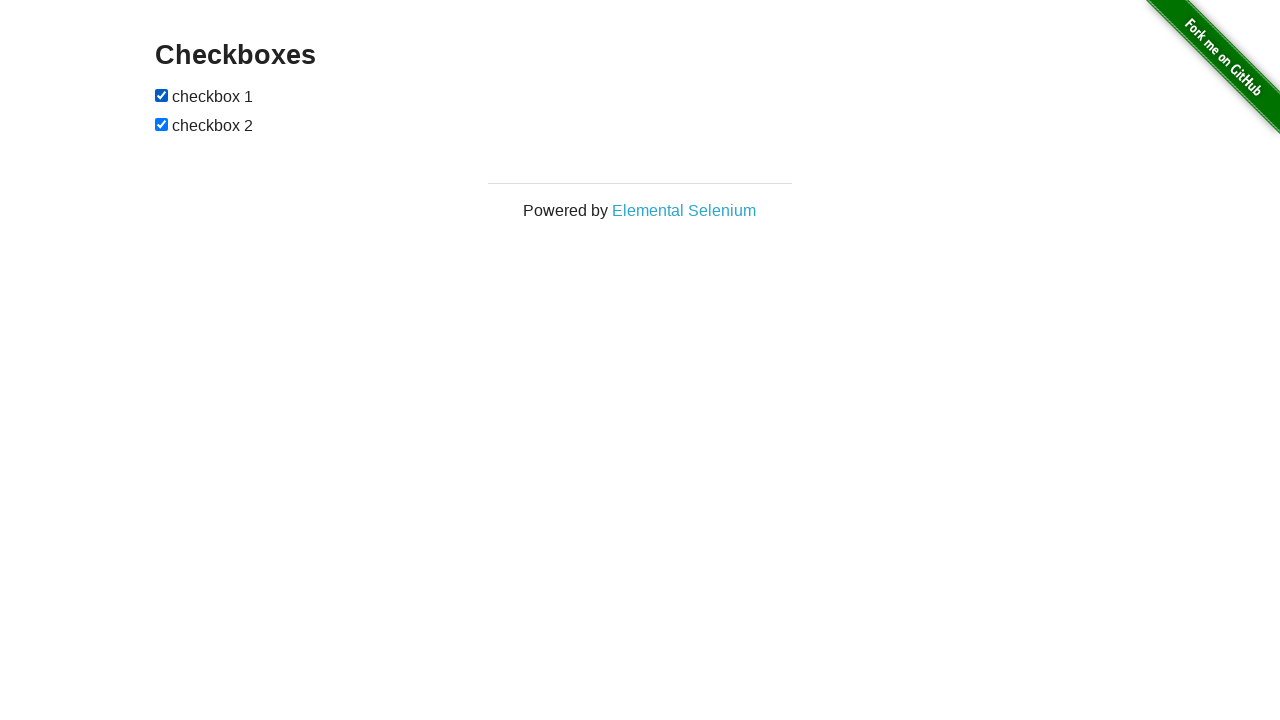

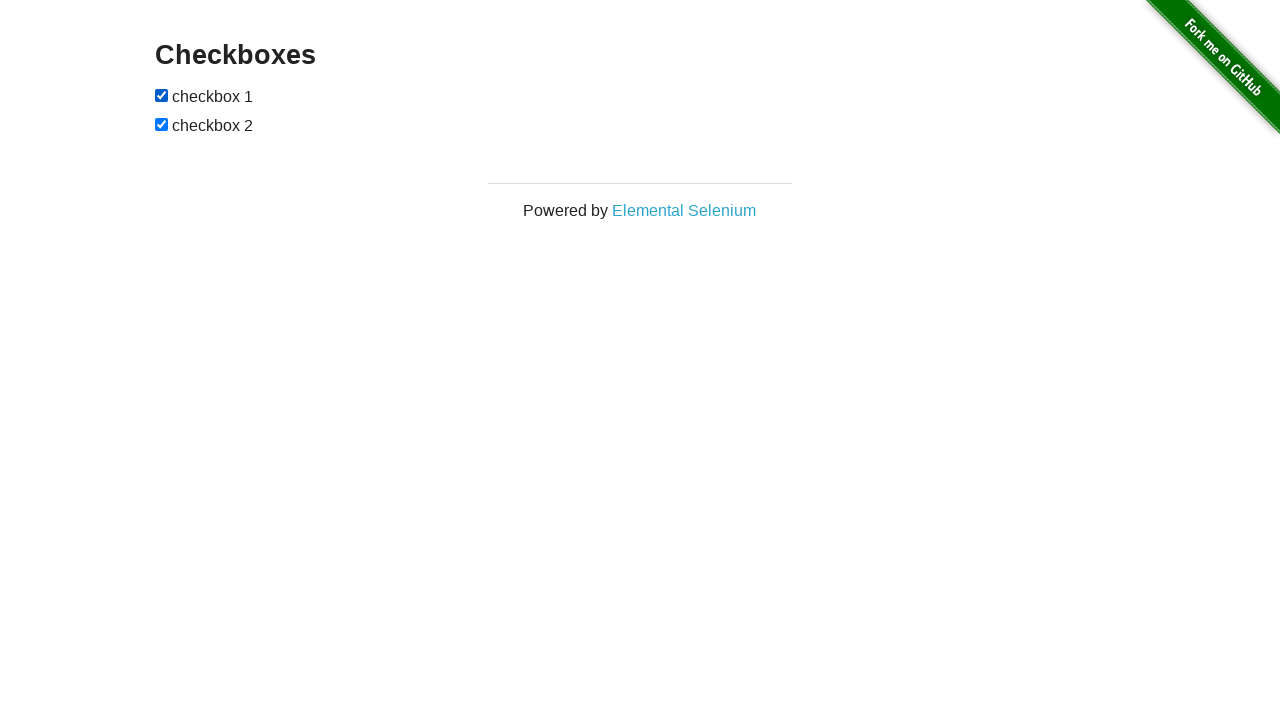